Tests e-commerce functionality by adding specific items (Cucumber, Brocolli, Beetroot) to cart, proceeding to checkout, and applying a promo code

Starting URL: https://rahulshettyacademy.com/seleniumPractise/#/

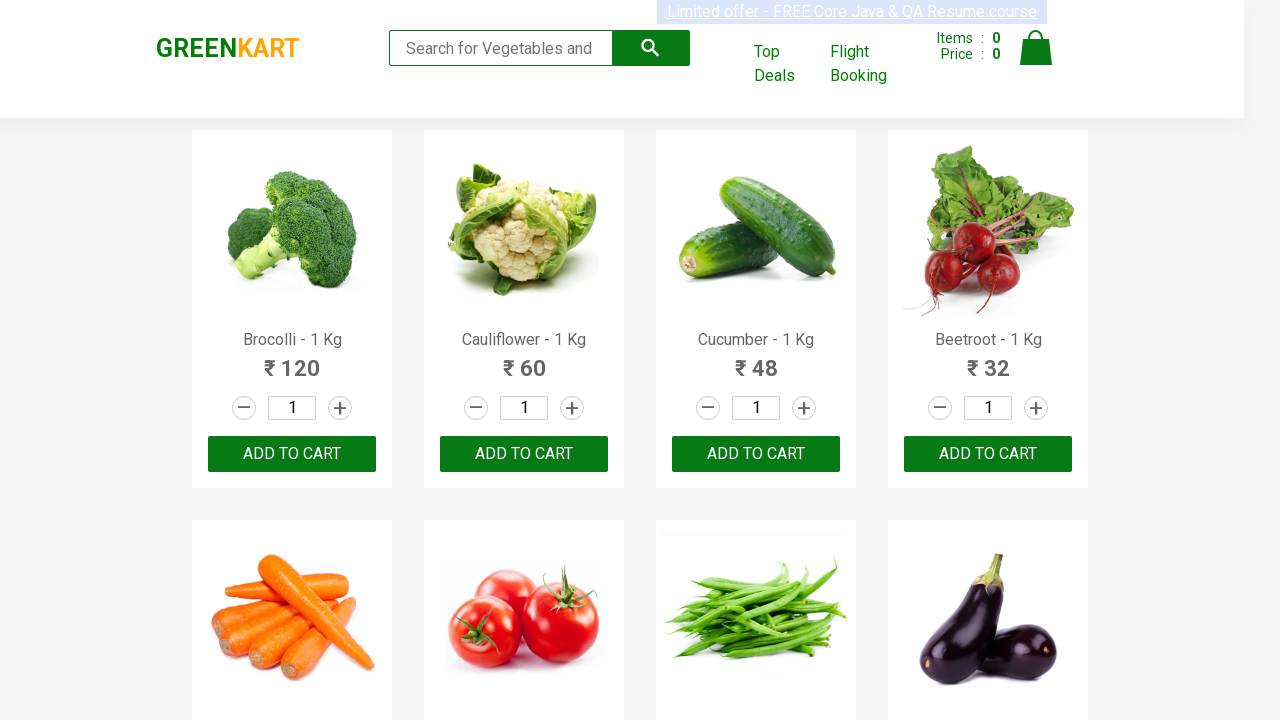

Retrieved all product elements from the page
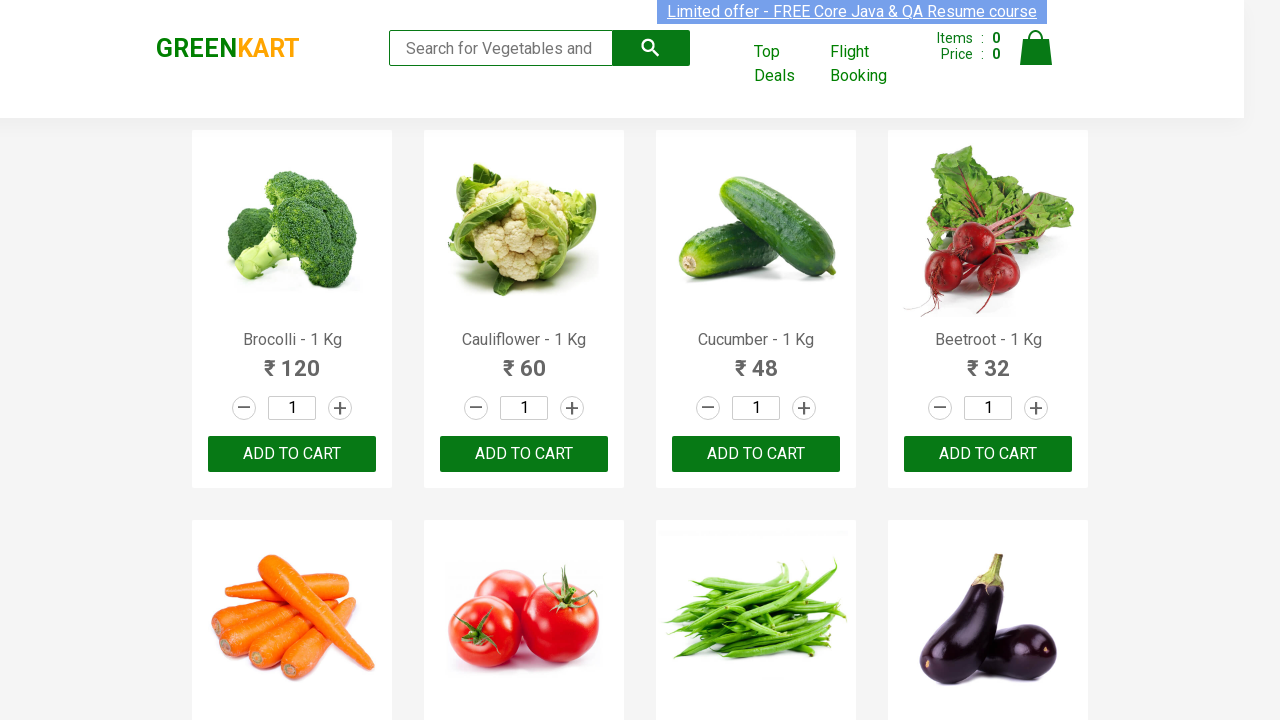

Clicked ADD TO CART button for Brocolli at (292, 454) on xpath=//div[@class='product-action']/button >> nth=0
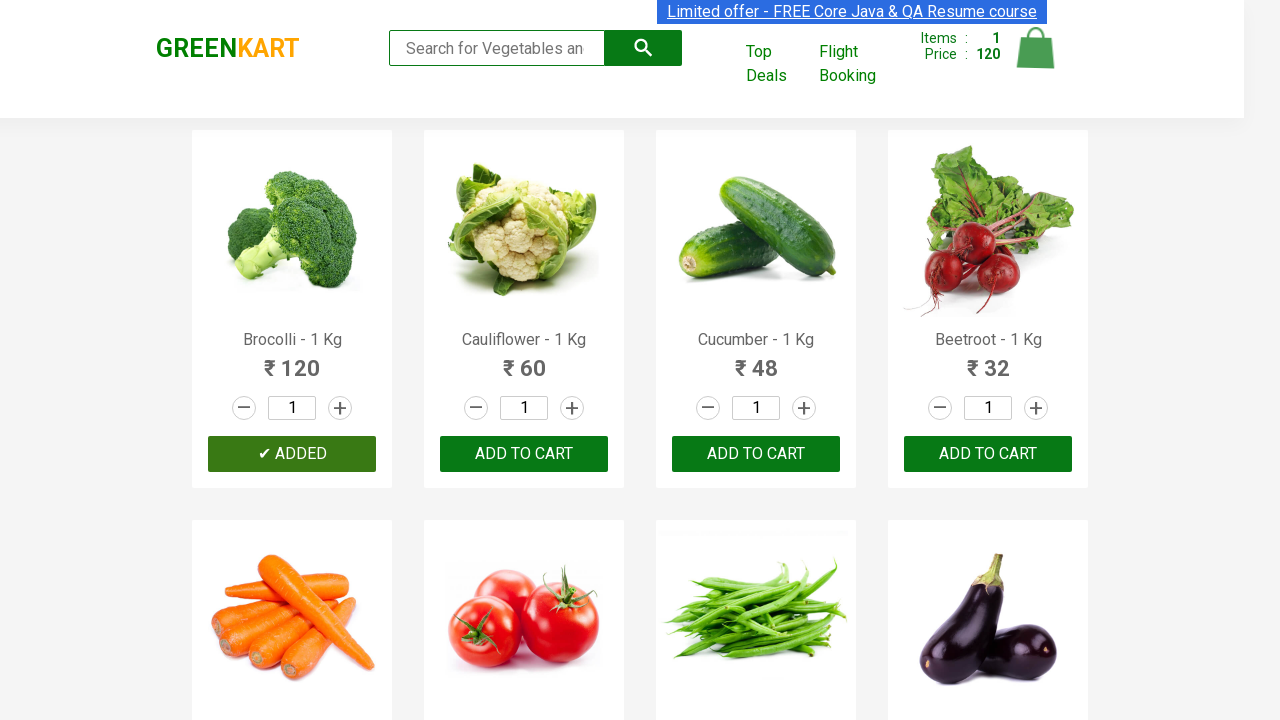

Clicked ADD TO CART button for Cucumber at (756, 454) on xpath=//div[@class='product-action']/button >> nth=2
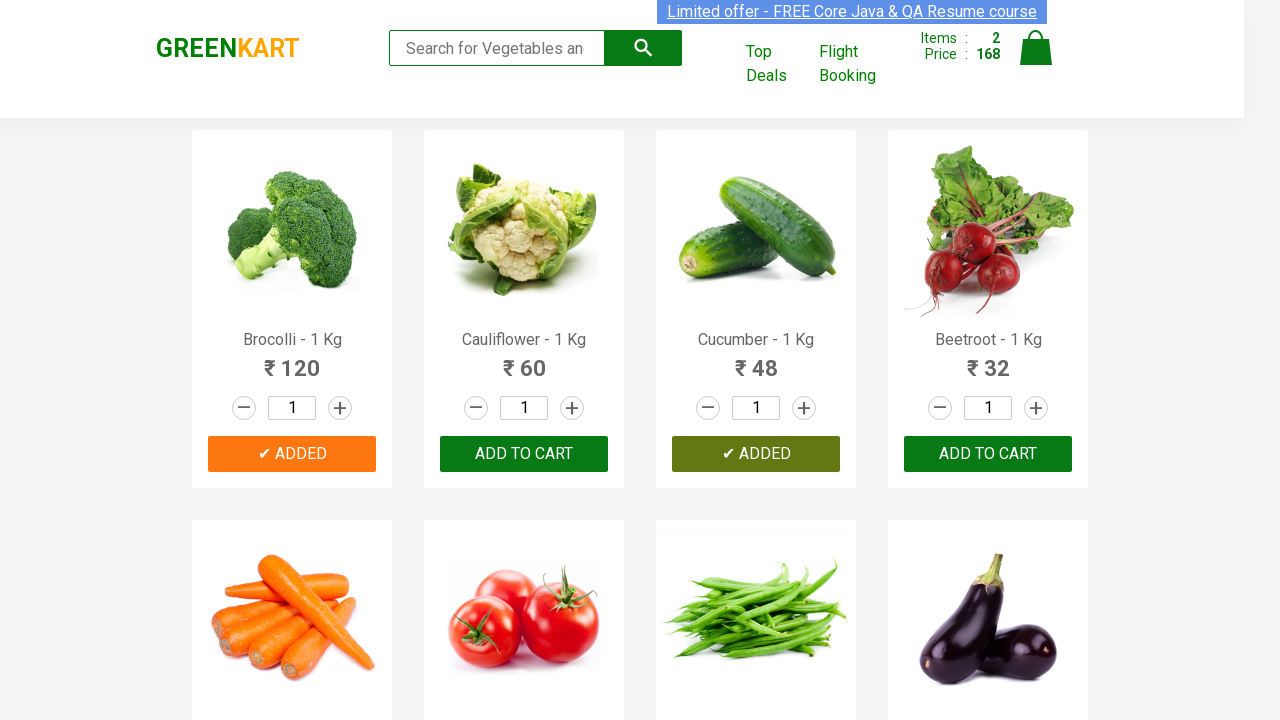

Clicked ADD TO CART button for Beetroot at (988, 454) on xpath=//div[@class='product-action']/button >> nth=3
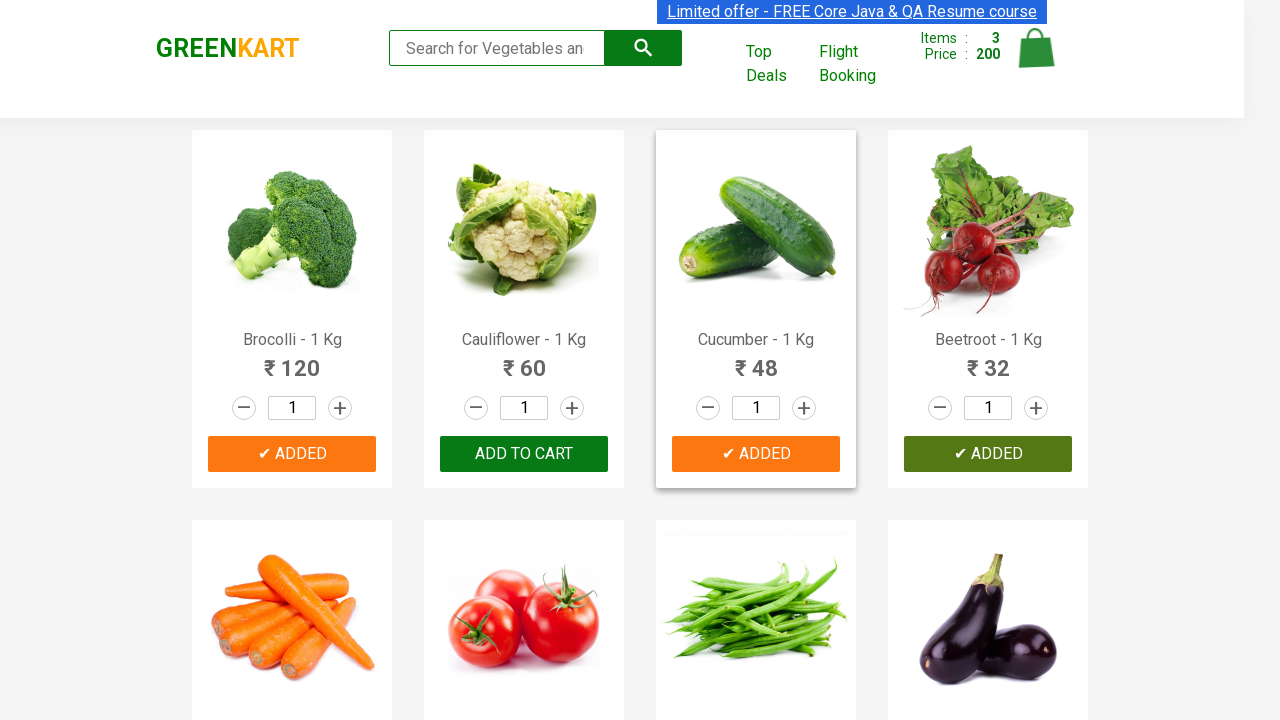

Clicked on cart icon to view cart at (1036, 48) on img[alt='Cart']
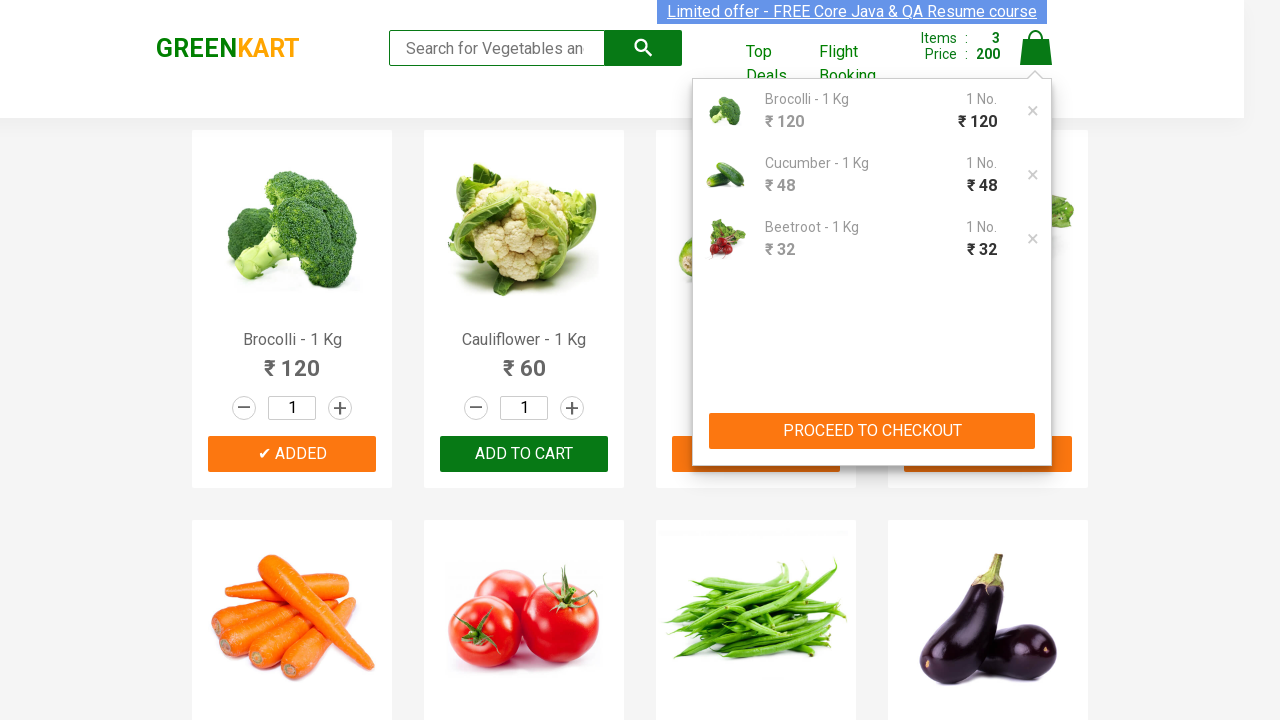

Clicked PROCEED TO CHECKOUT button at (872, 431) on xpath=//button[contains(text(),'PROCEED TO CHECKOUT')]
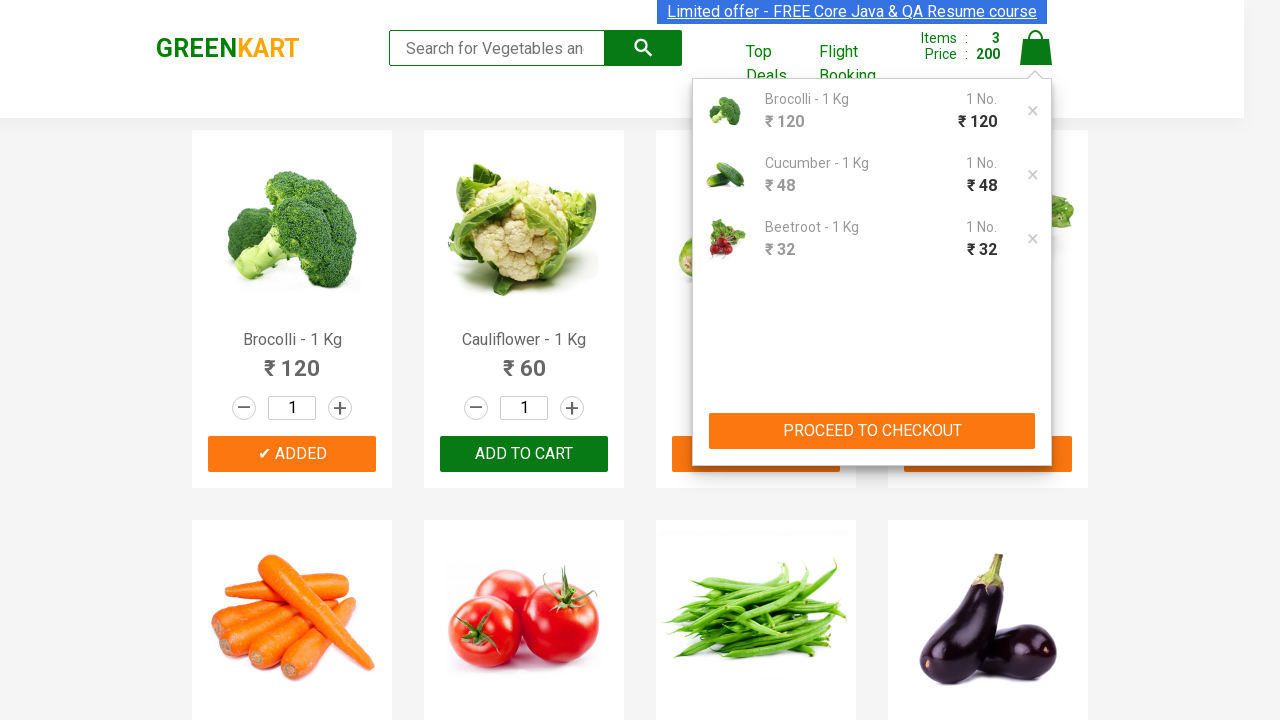

Entered promo code 'rahulshettyacademy' on input.promoCode
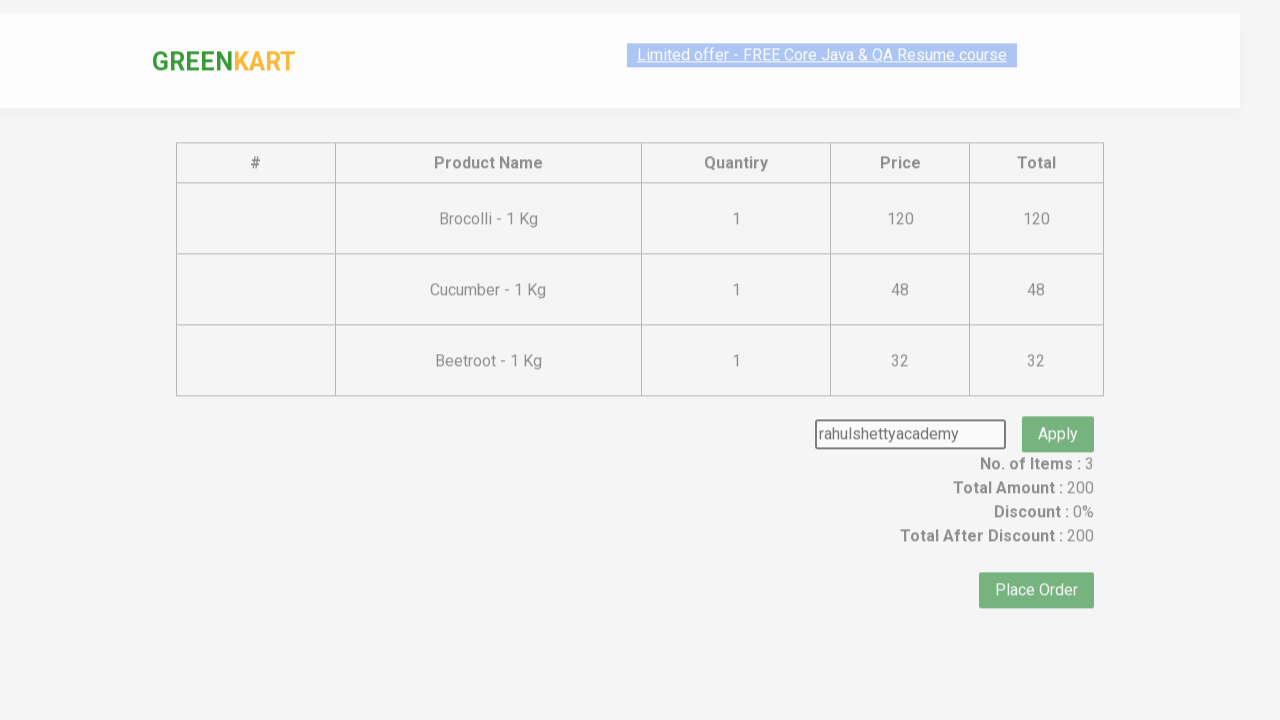

Clicked Apply button to apply promo code at (1058, 406) on button.promoBtn
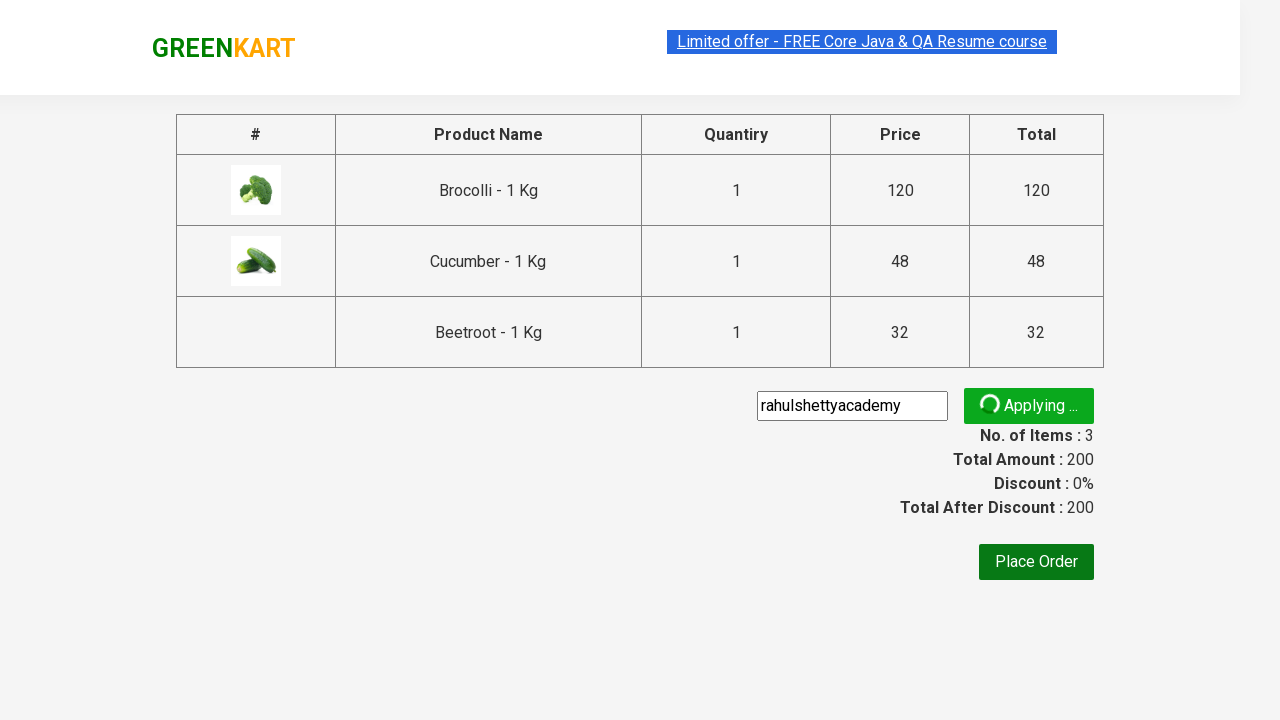

Promo code application confirmed - promo info displayed
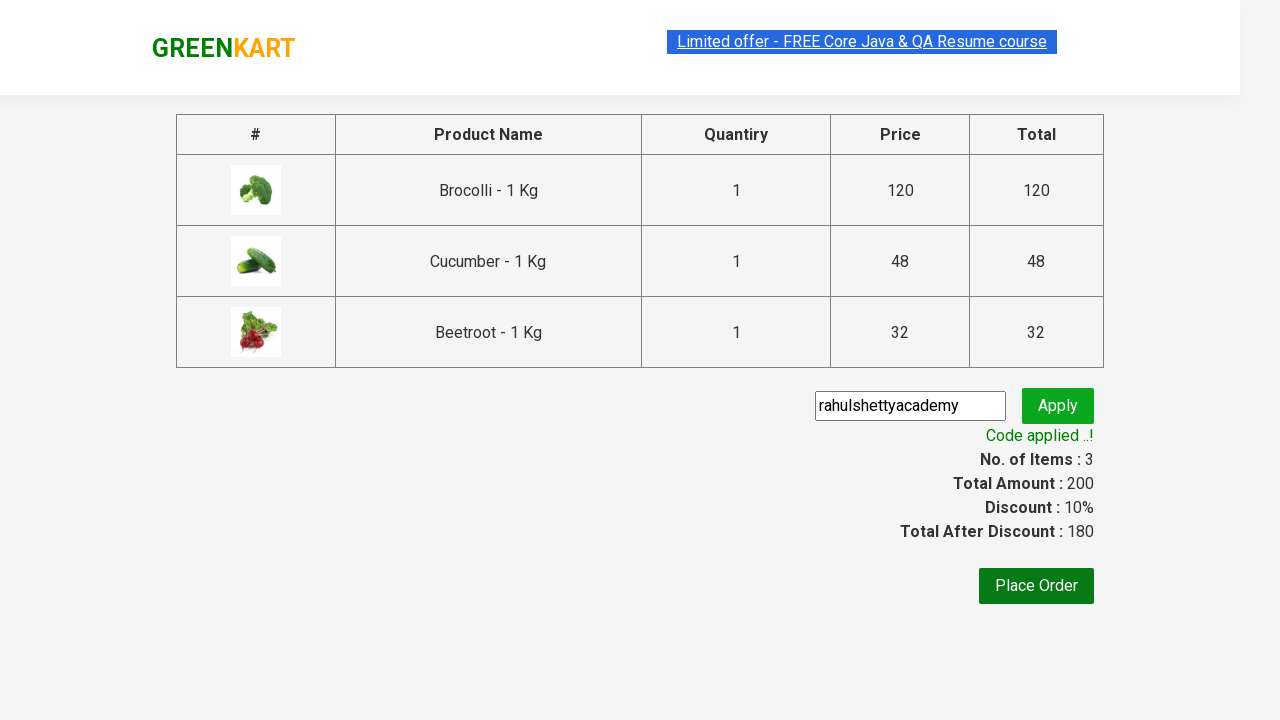

Retrieved promo info text: Code applied ..!
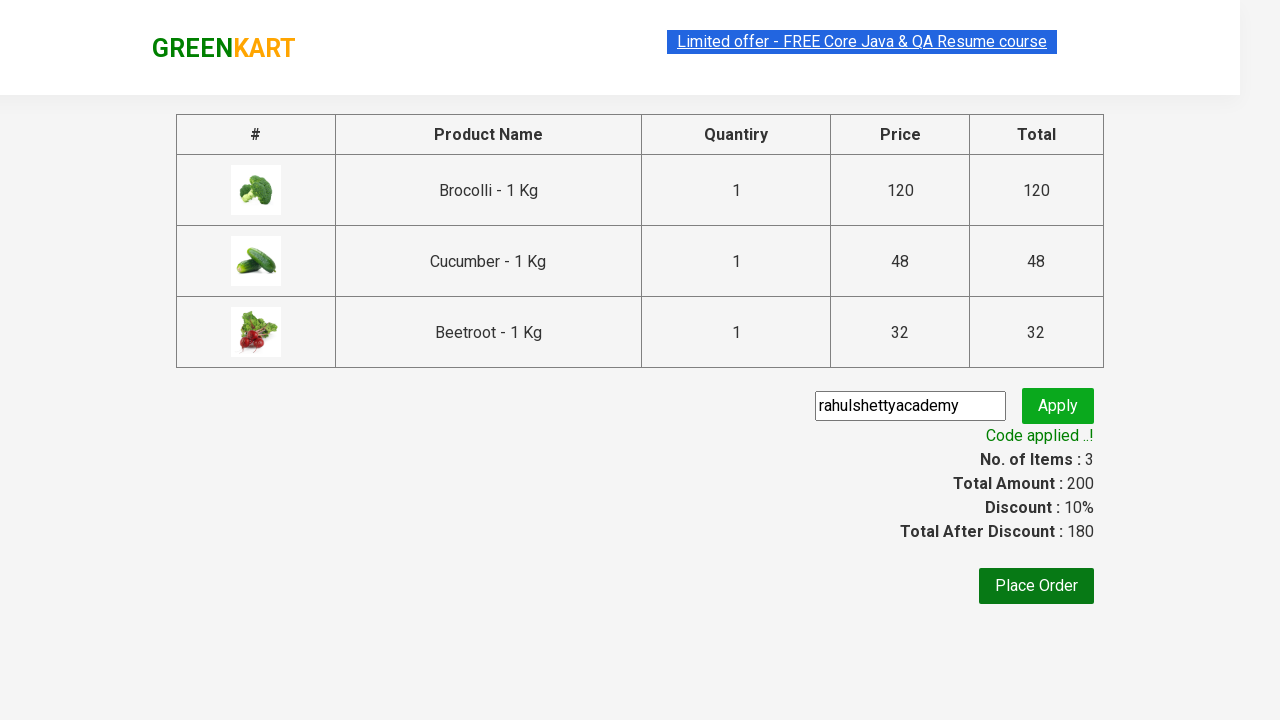

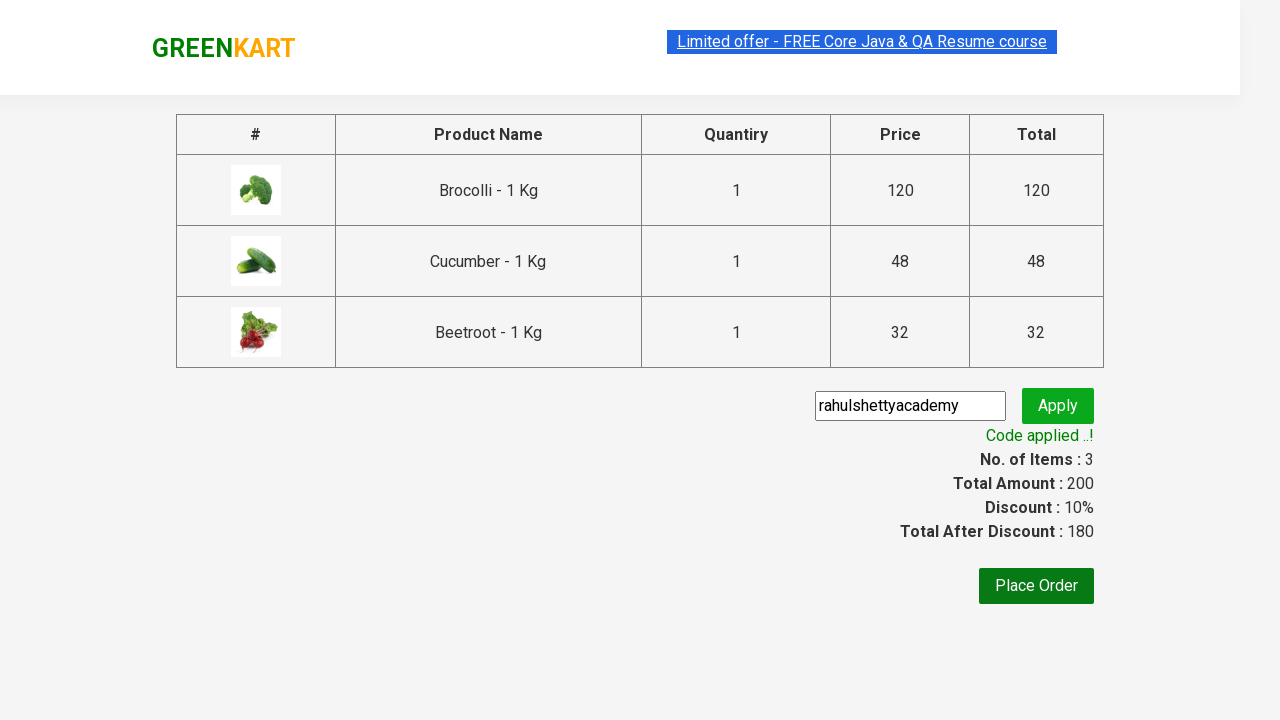